Tests a practice form by filling in personal details including first name, last name, email, gender selection, phone number, date of birth using a date picker, and subject selection with autocomplete.

Starting URL: https://demoqa.com/automation-practice-form

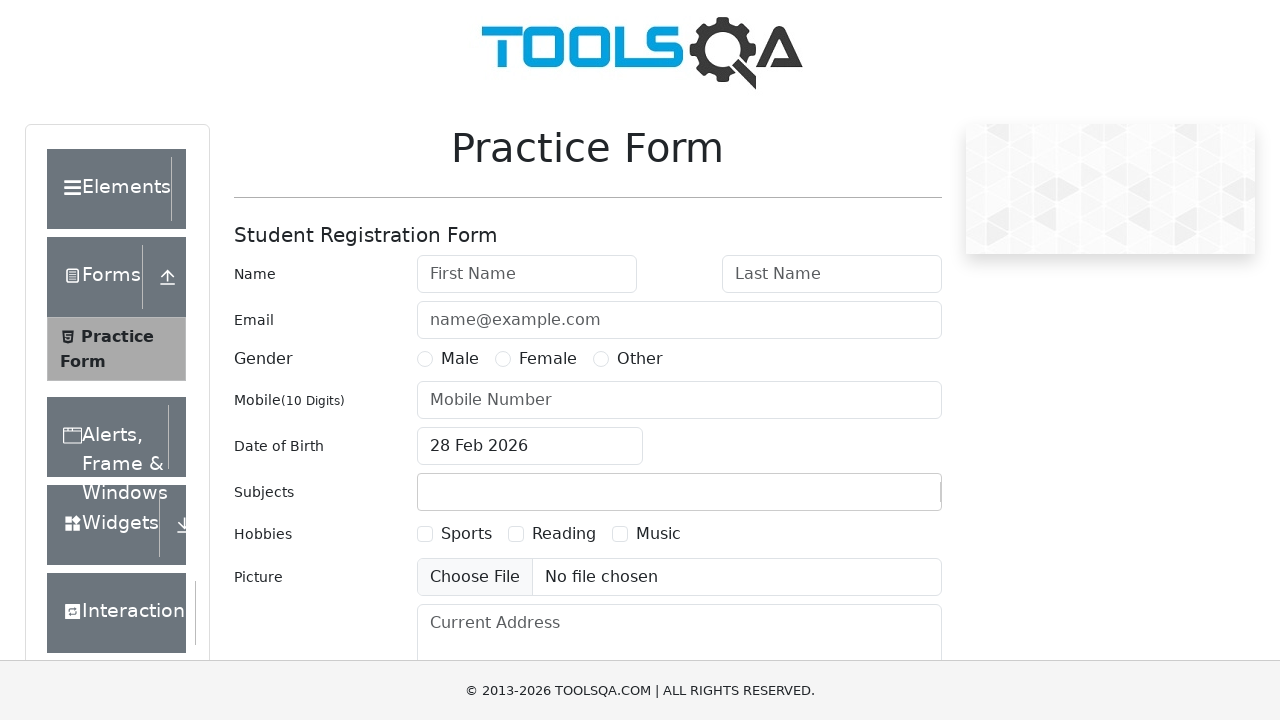

Filled first name field with 'Bob' on #firstName
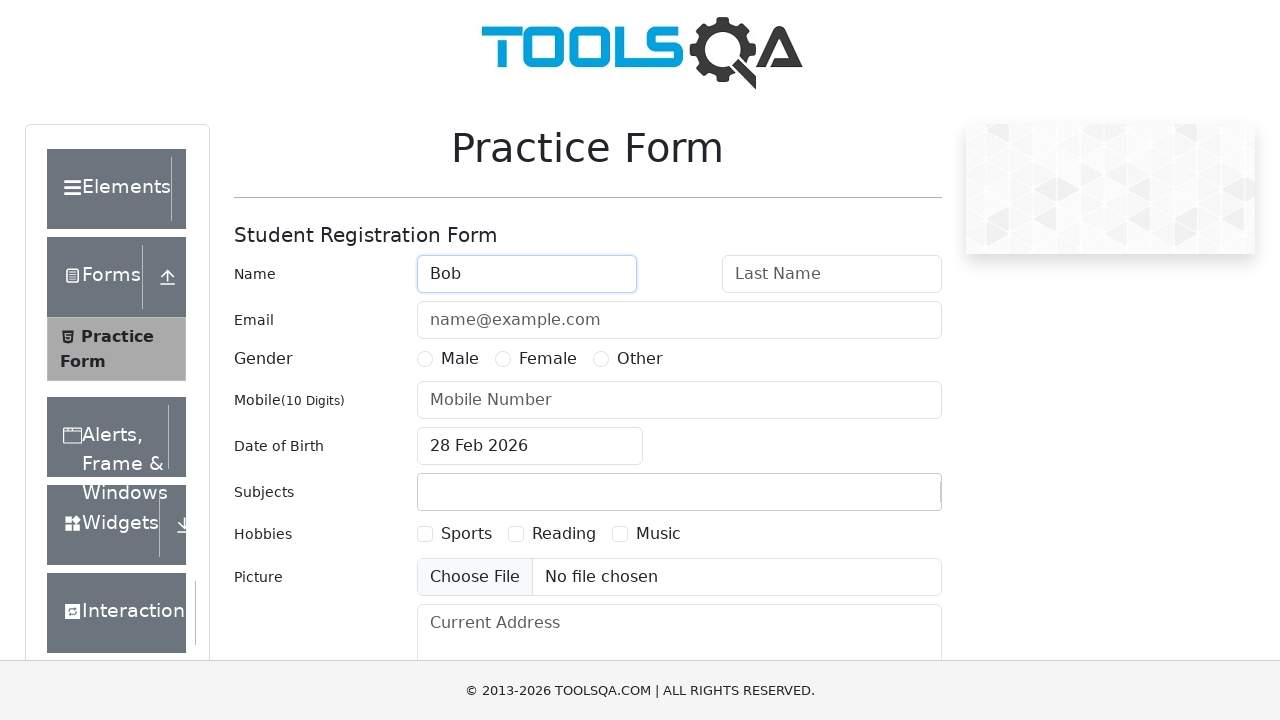

Filled last name field with 'Schmidt' on #lastName
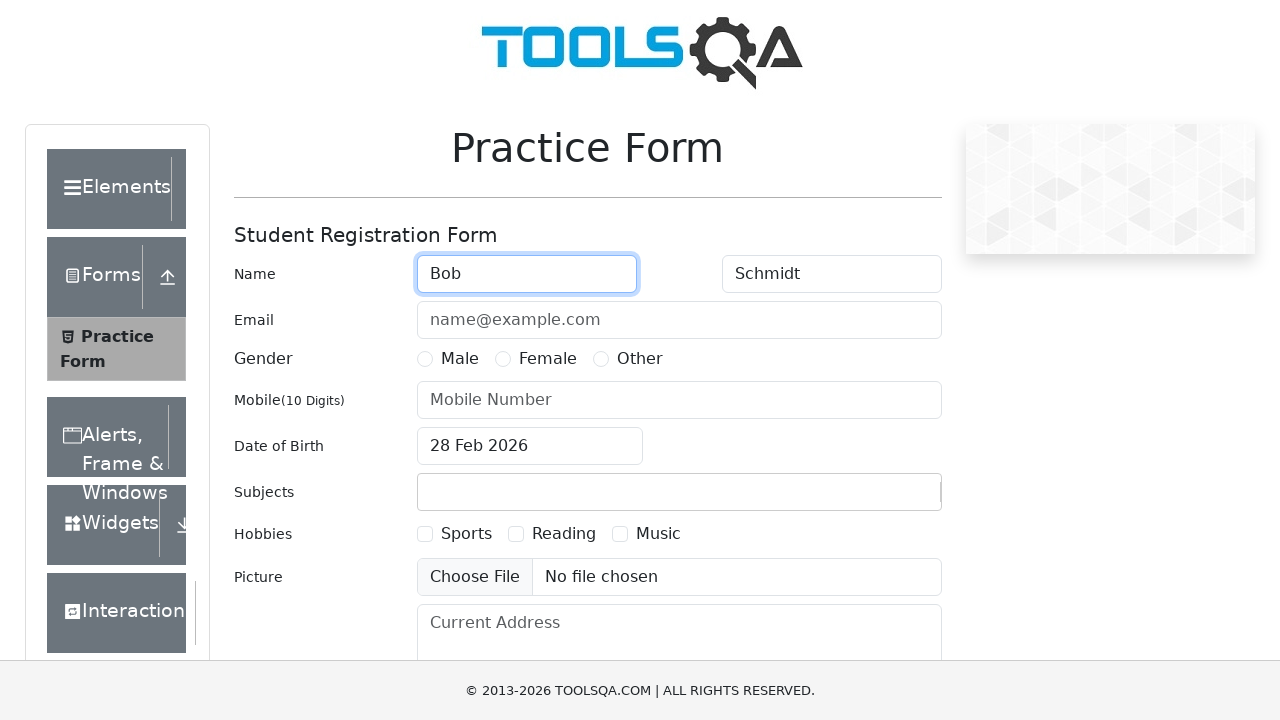

Filled email field with 'test123@web.de' on #userEmail
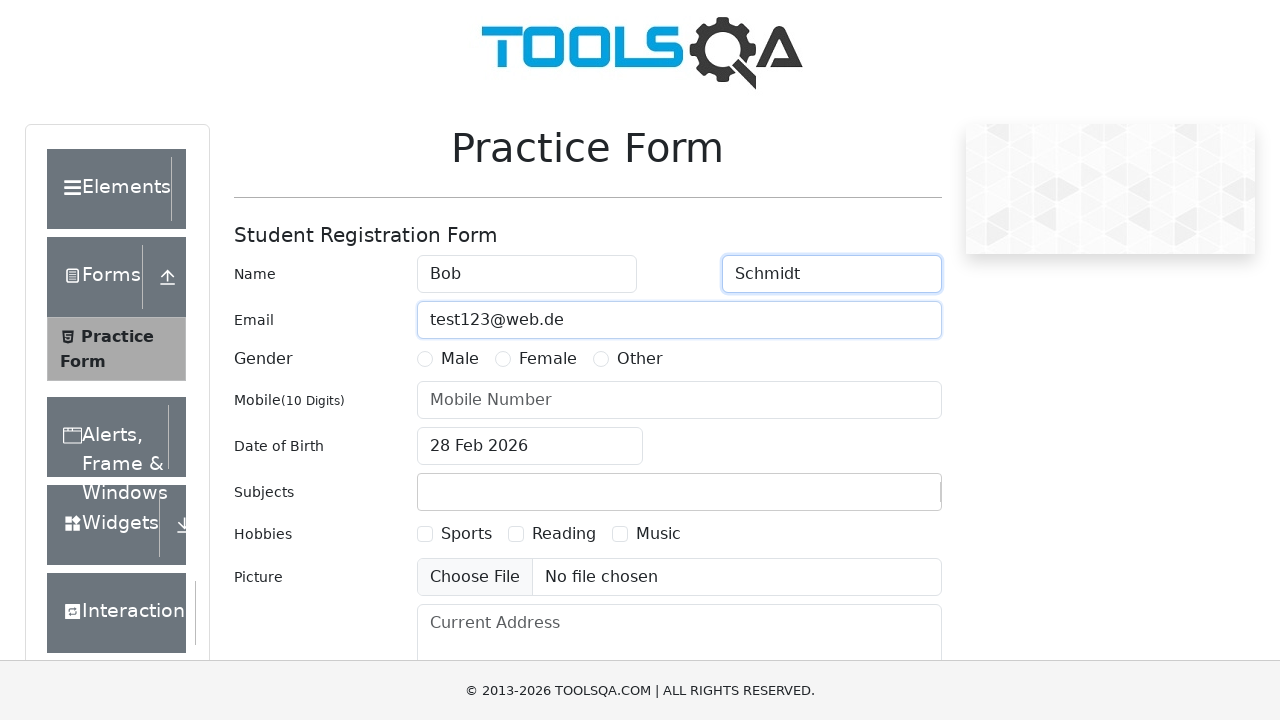

Selected 'Other' gender option at (640, 359) on xpath=//*[@id='genterWrapper']/div[2]/div[3]/label
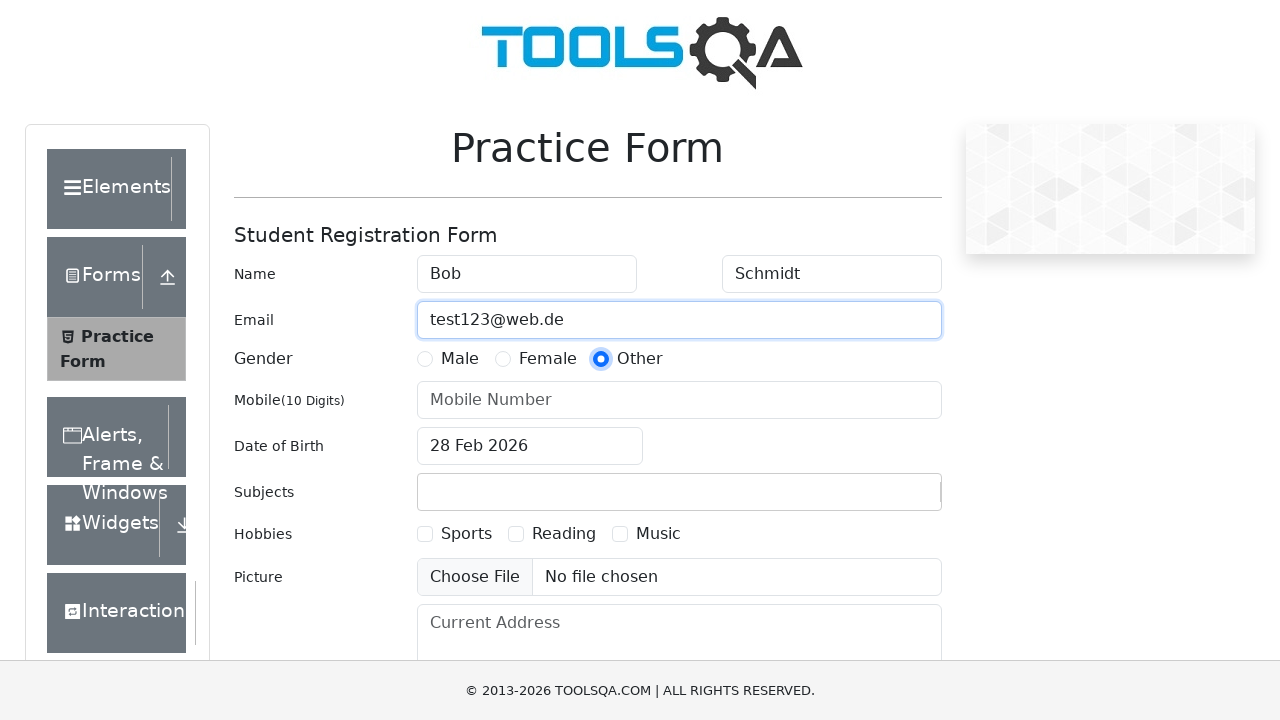

Filled phone number field with '03331821234' on #userNumber
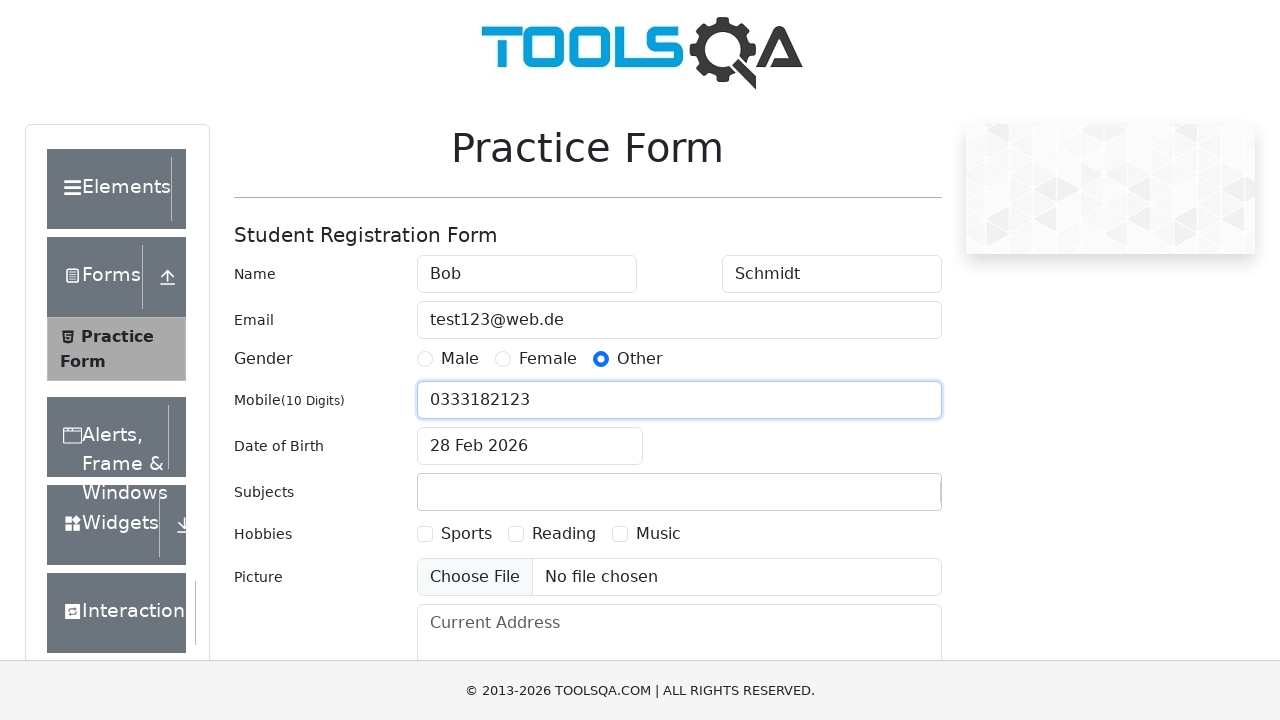

Clicked date of birth input to open date picker at (530, 446) on #dateOfBirthInput
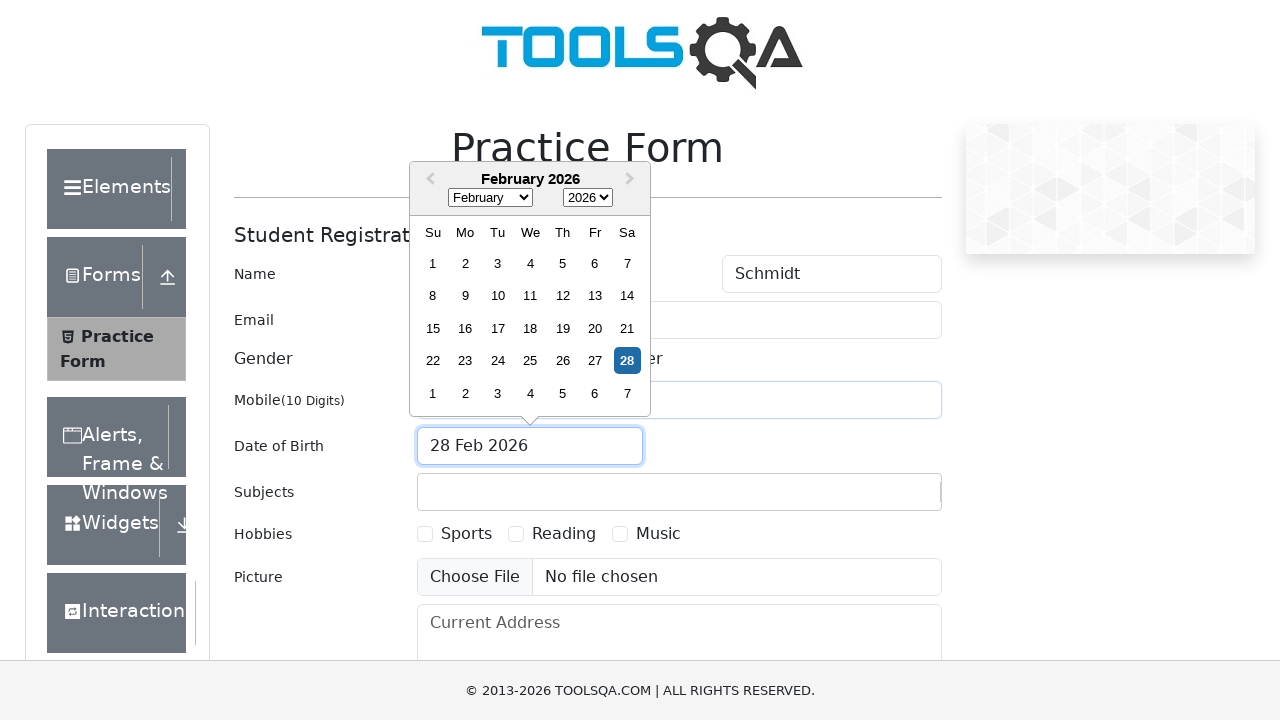

Selected December from month dropdown in date picker on .react-datepicker__month-select
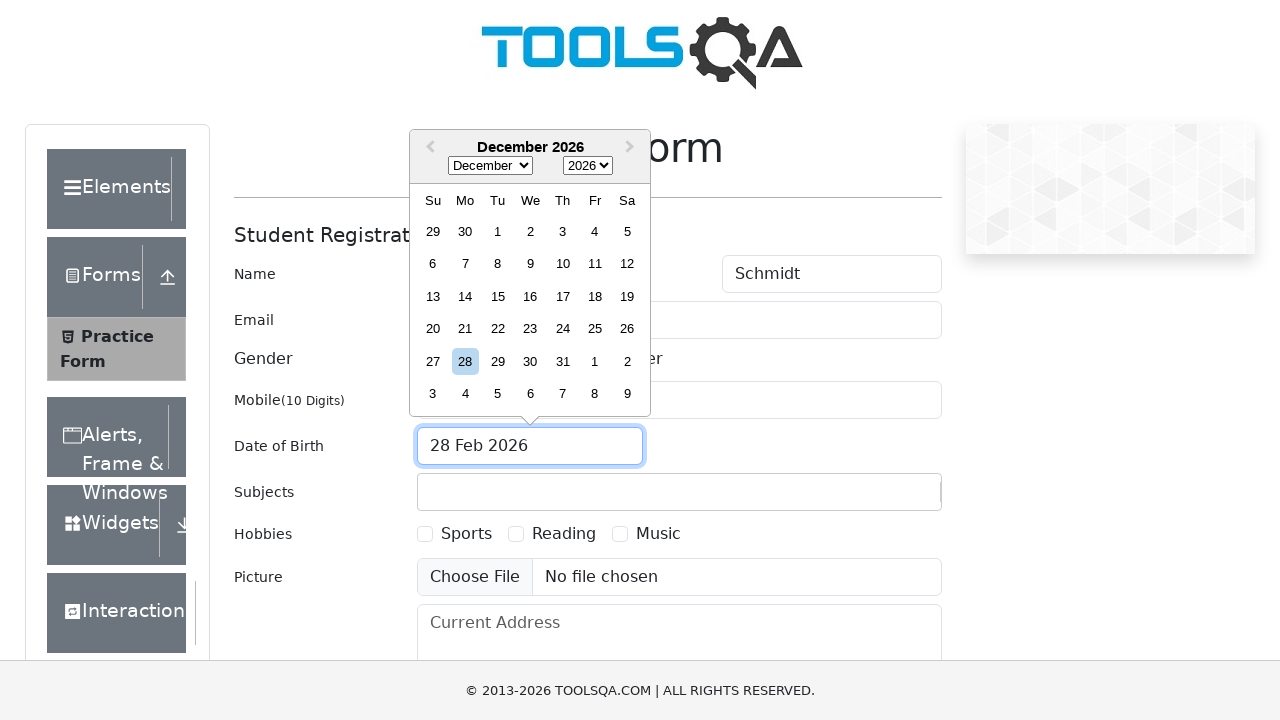

Selected year 2000 from year dropdown in date picker on .react-datepicker__year-select
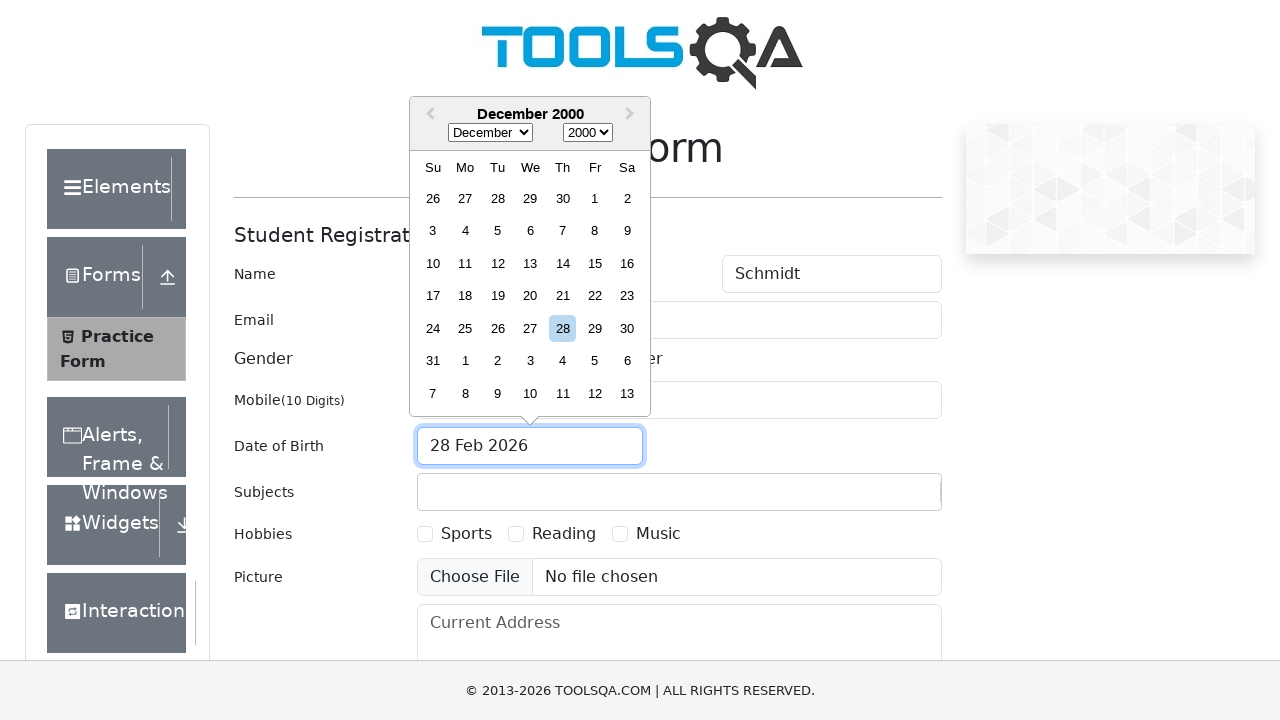

Selected day 15 from date picker calendar at (595, 263) on .react-datepicker__day--015
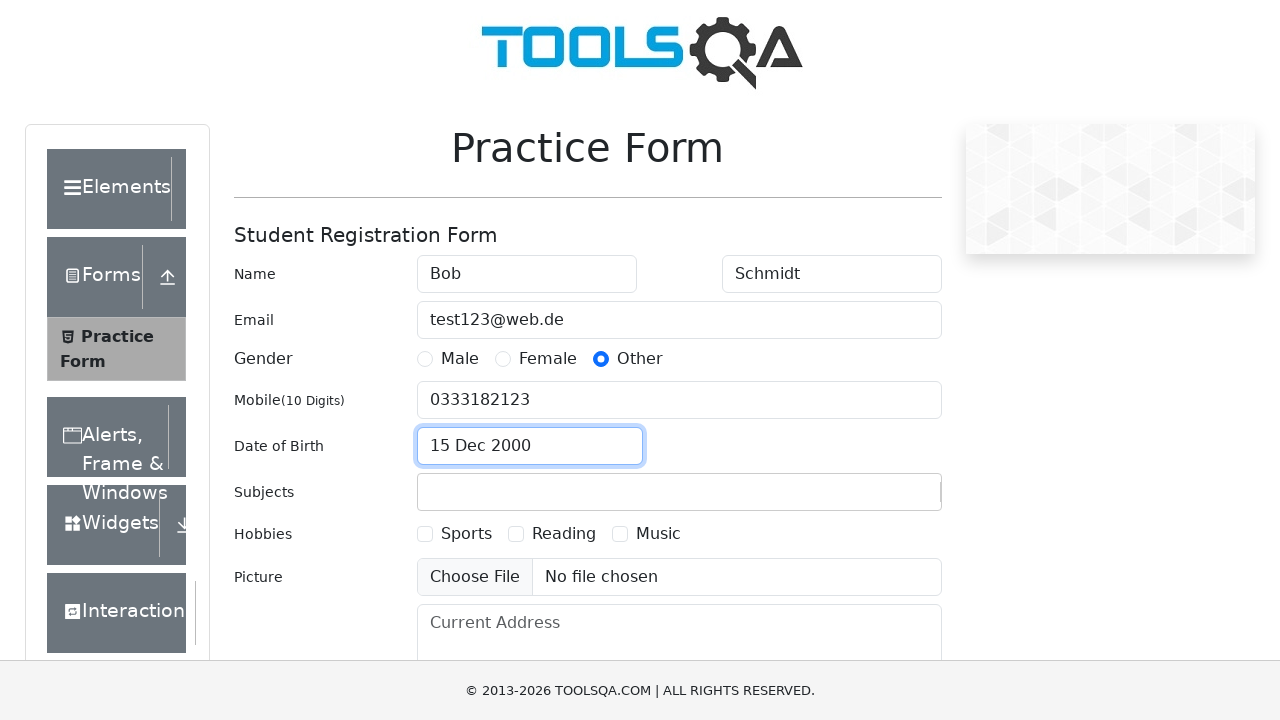

Filled subjects input field with 'Maths' on #subjectsInput
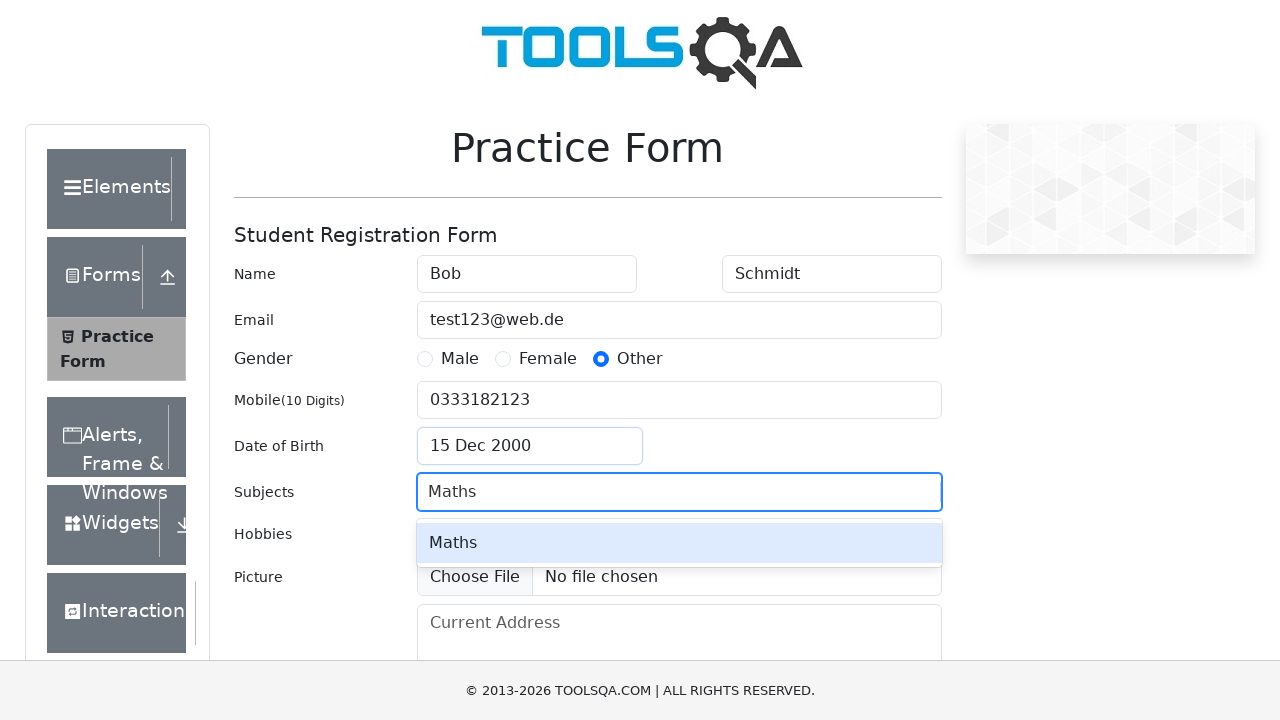

Pressed ArrowDown to navigate autocomplete suggestions
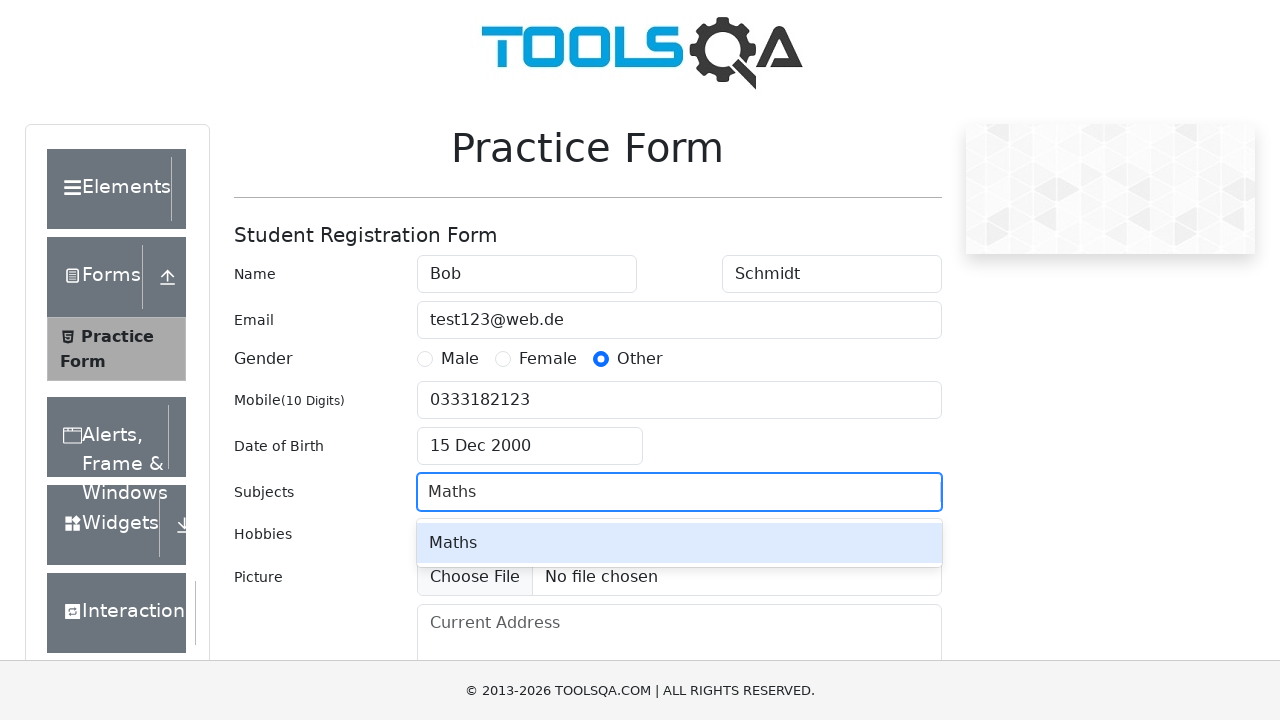

Pressed Enter to select 'Maths' from autocomplete suggestions
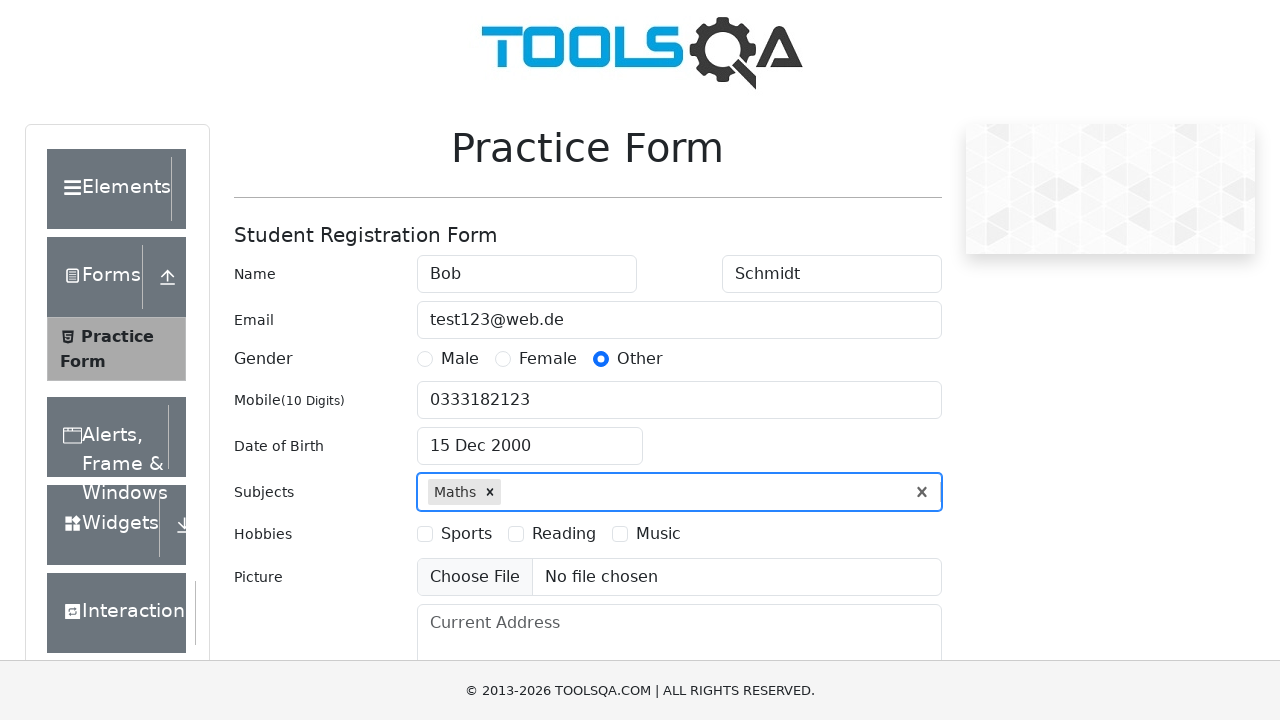

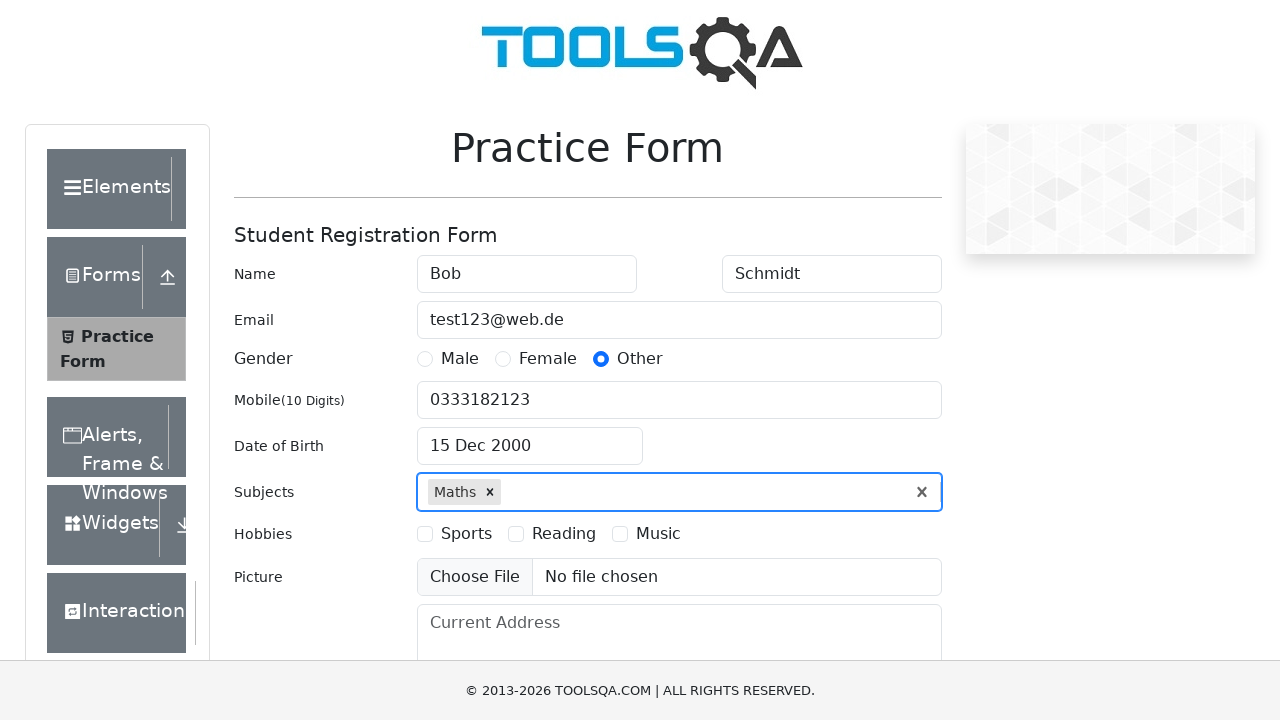